Tests the small modal dialog by clicking the "Small modal" button, verifying the modal content is visible, and closing it.

Starting URL: https://demoqa.com/modal-dialogs

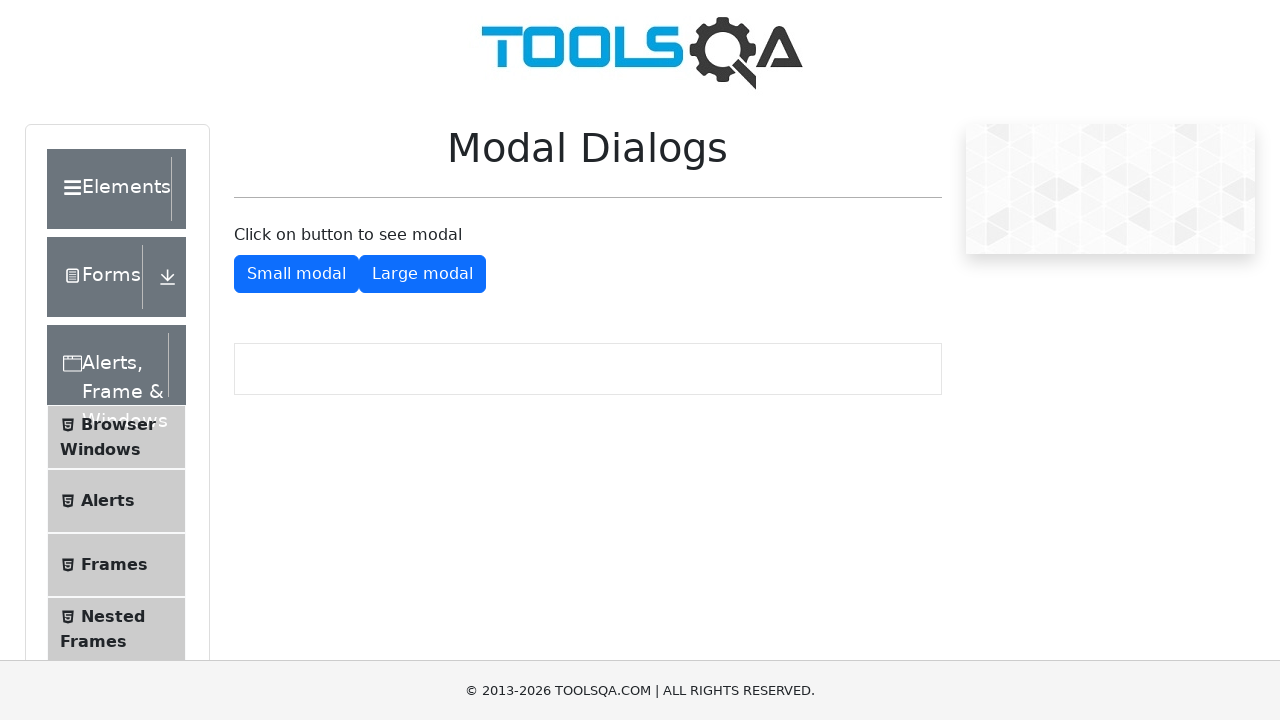

Clicked the 'Small modal' button at (296, 274) on internal:role=button[name="Small modal"i]
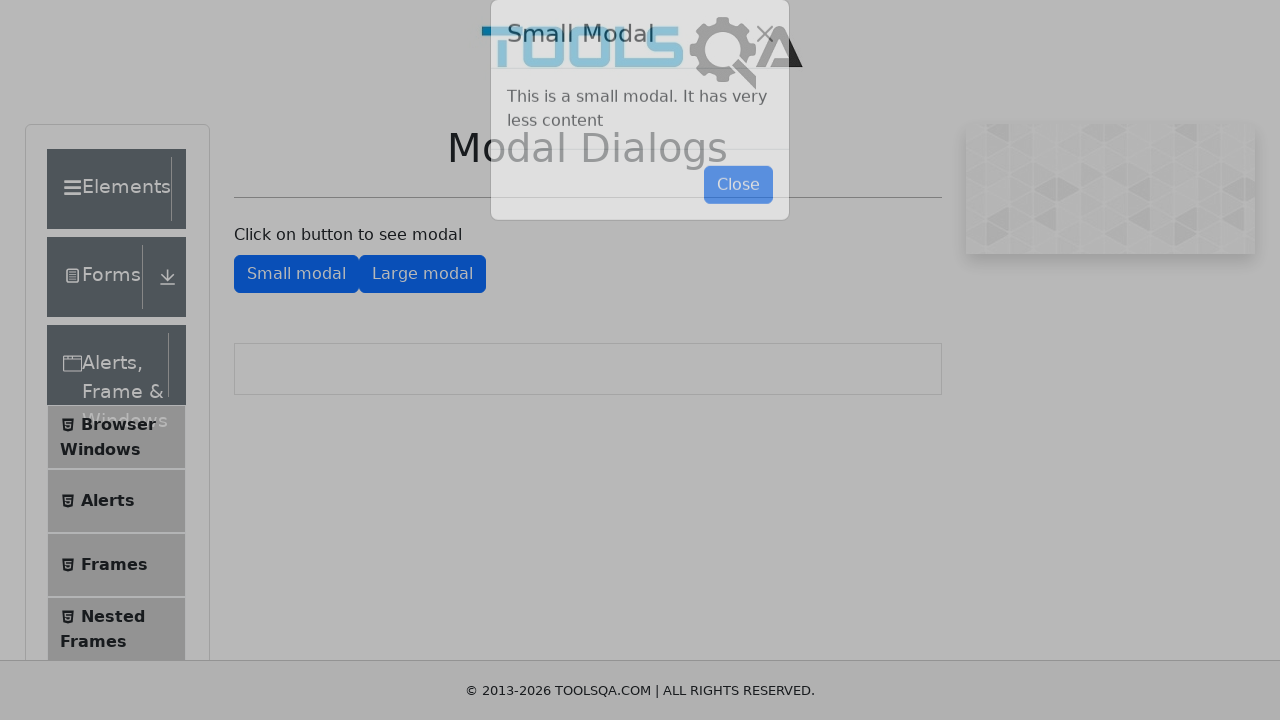

Small Modal title appeared
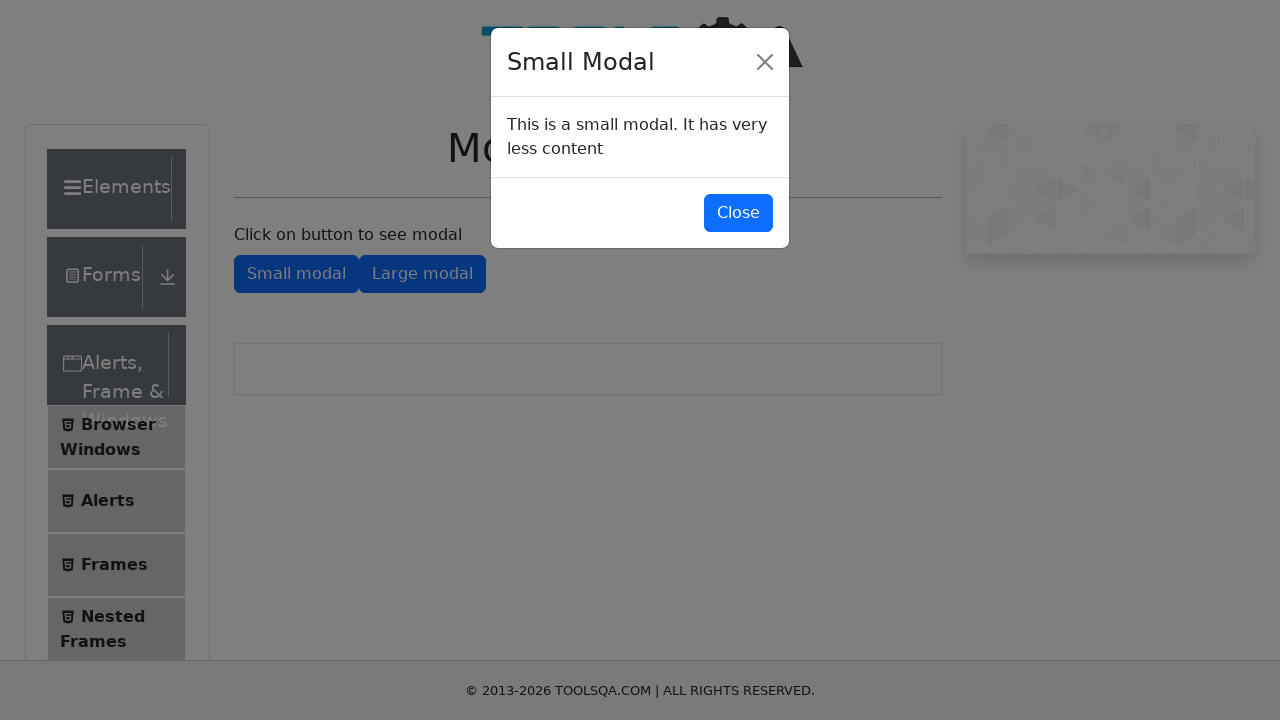

Verified modal content contains expected text
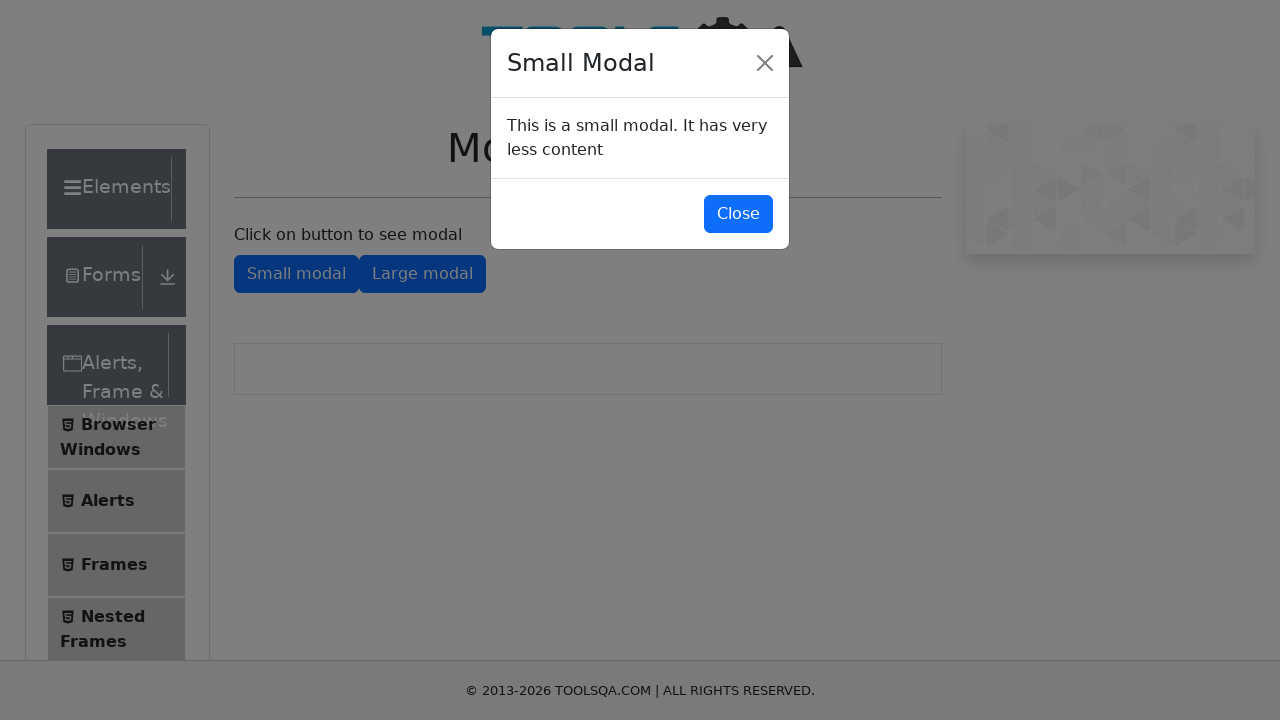

Clicked the close button to close the small modal at (738, 214) on #closeSmallModal
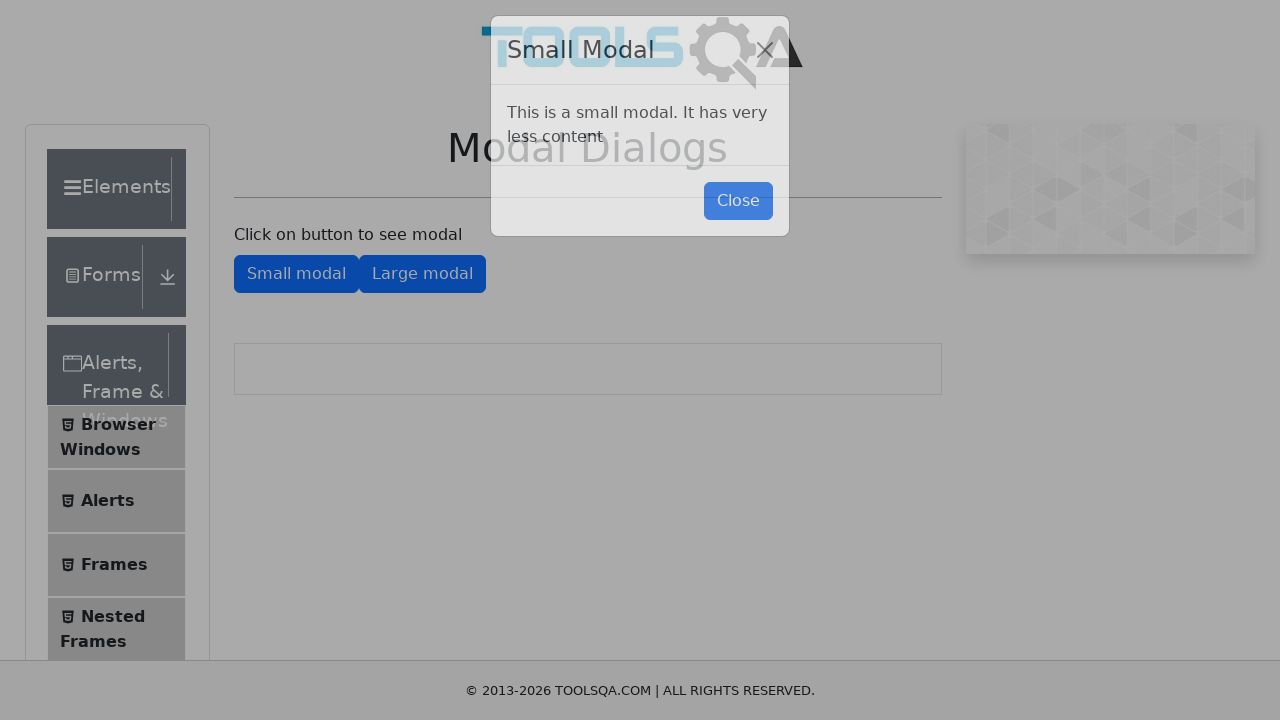

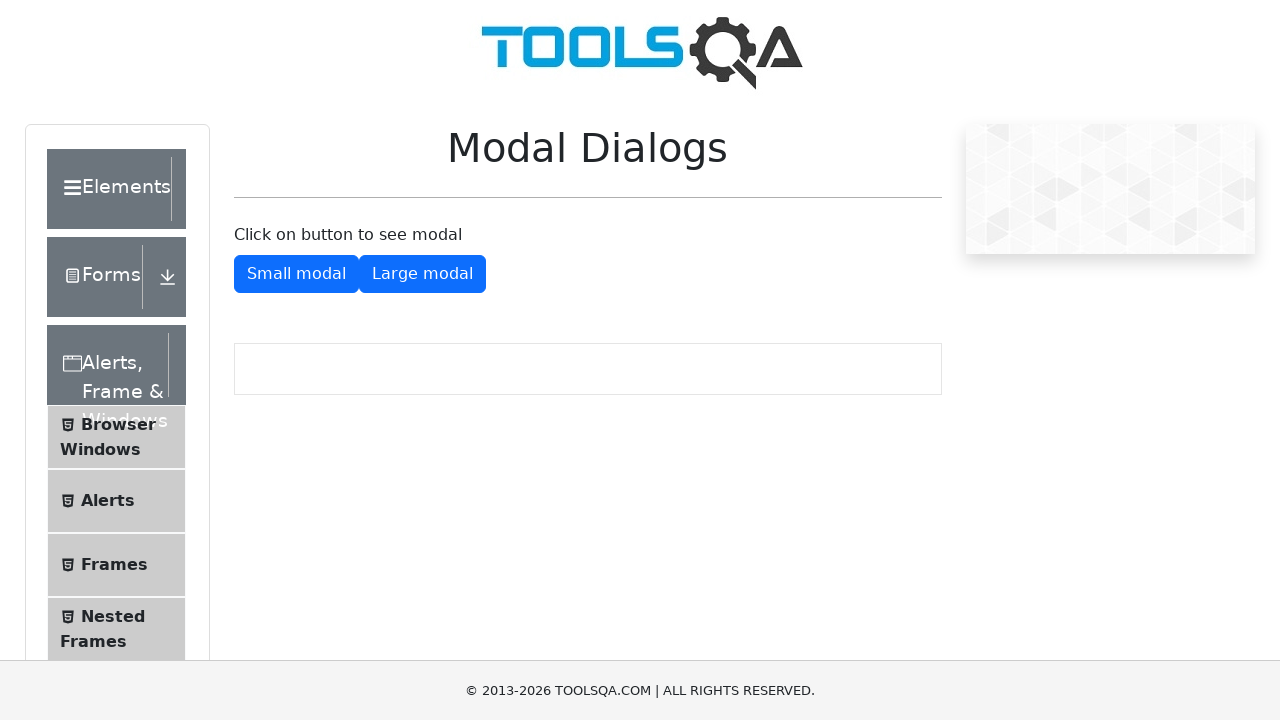